Tests that edits are cancelled when pressing Escape key

Starting URL: https://demo.playwright.dev/todomvc

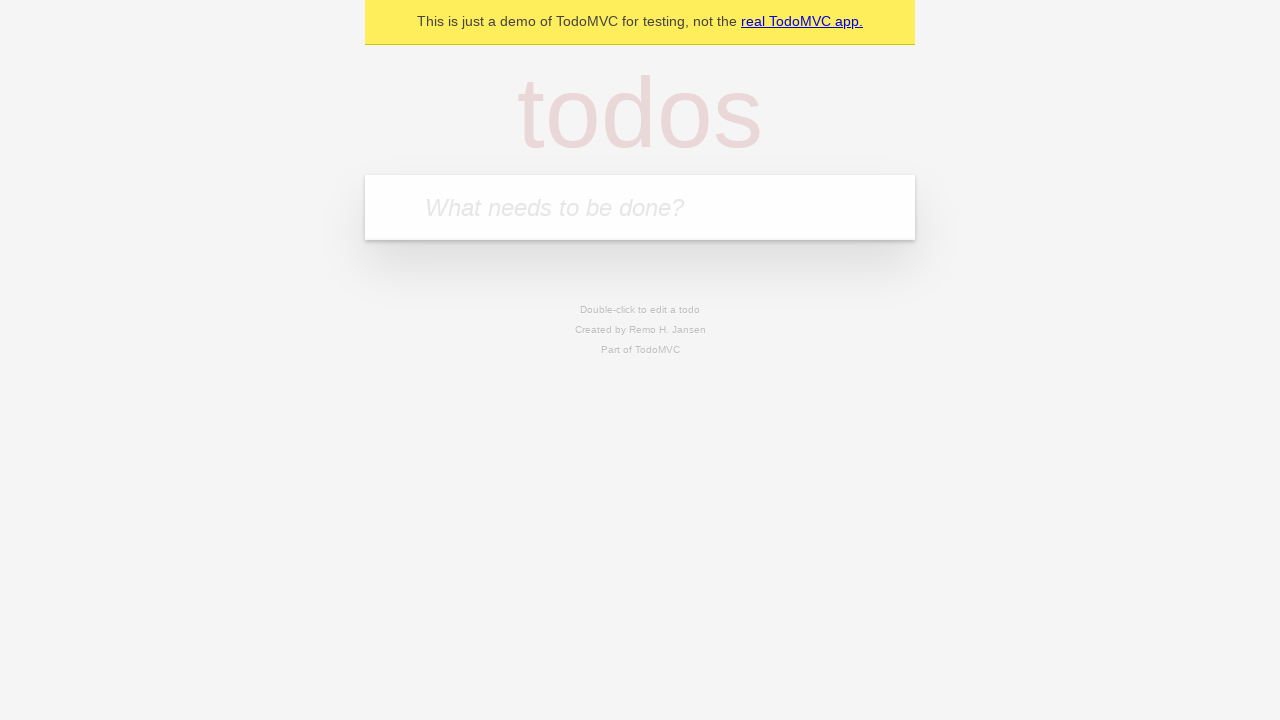

Filled first todo input with 'buy some cheese' on internal:attr=[placeholder="What needs to be done?"i]
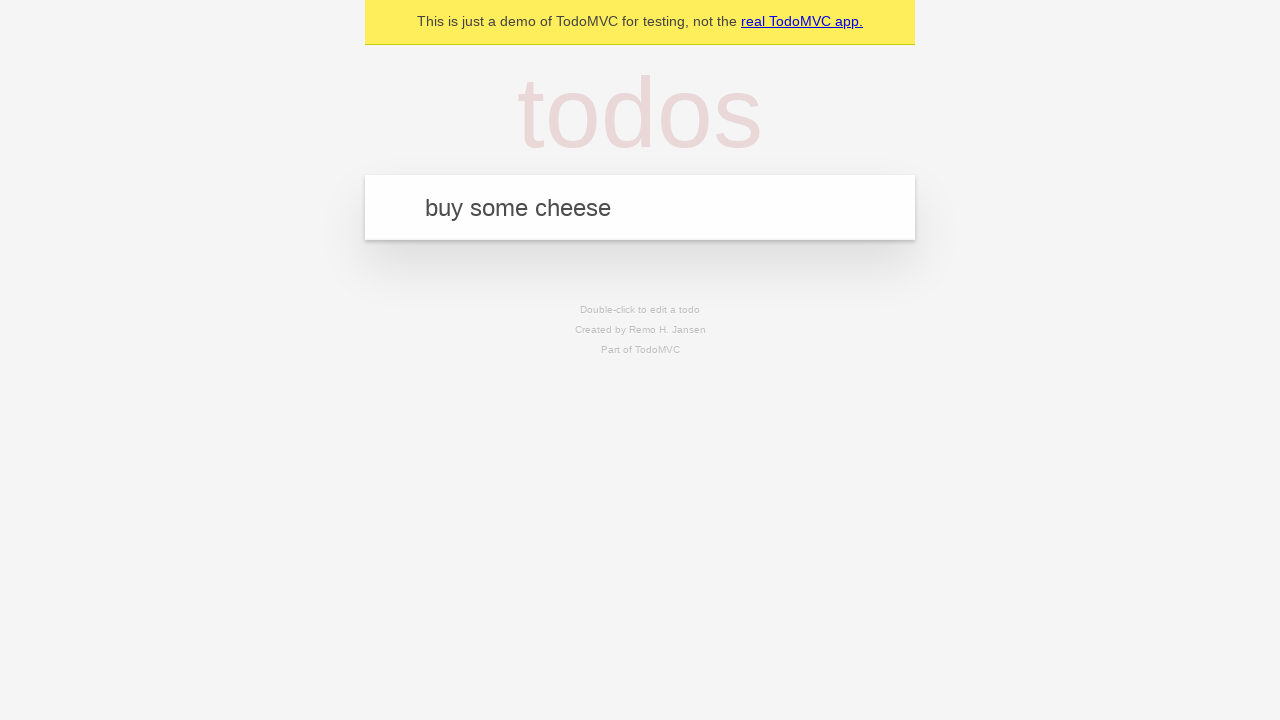

Pressed Enter to create first todo on internal:attr=[placeholder="What needs to be done?"i]
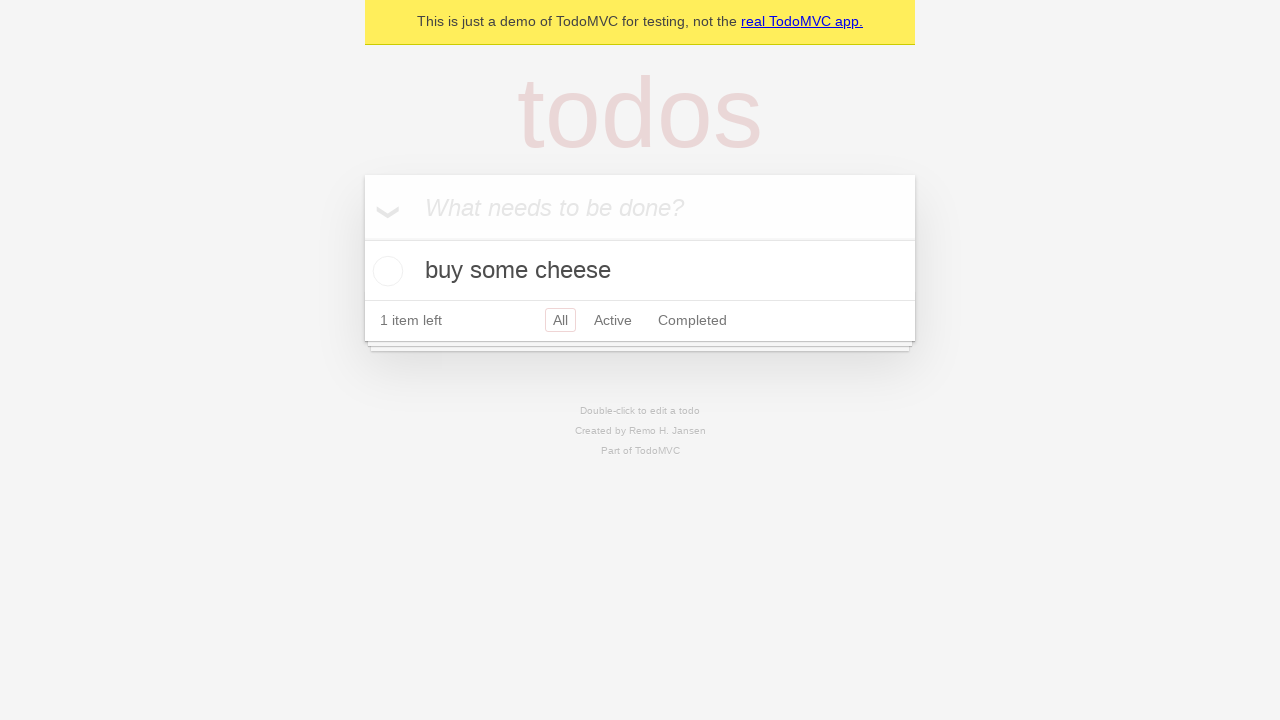

Filled second todo input with 'feed the cat' on internal:attr=[placeholder="What needs to be done?"i]
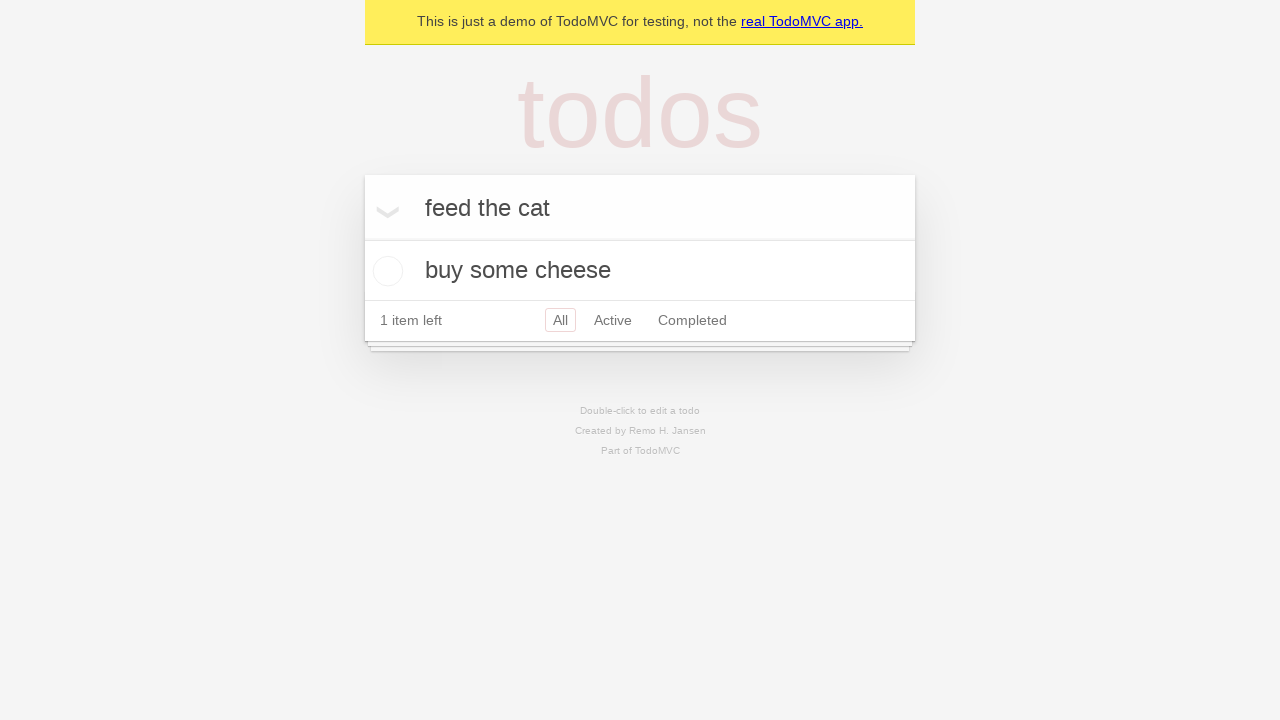

Pressed Enter to create second todo on internal:attr=[placeholder="What needs to be done?"i]
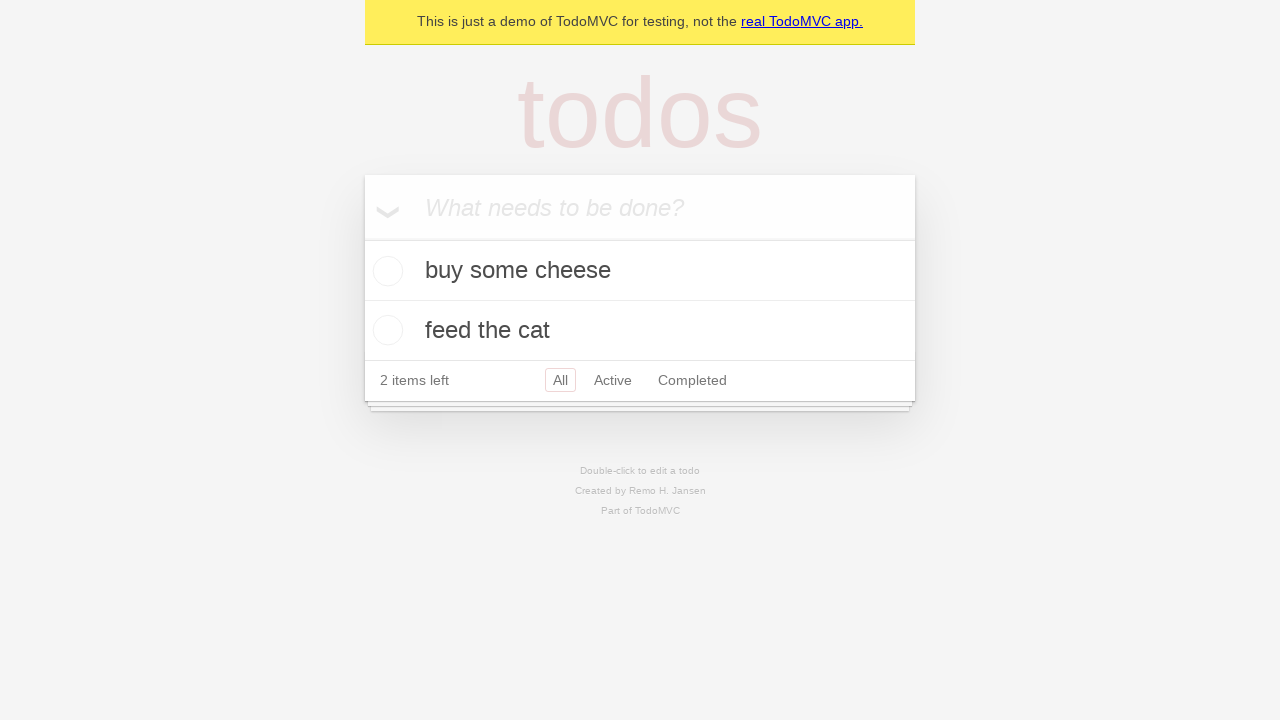

Filled third todo input with 'book a doctors appointment' on internal:attr=[placeholder="What needs to be done?"i]
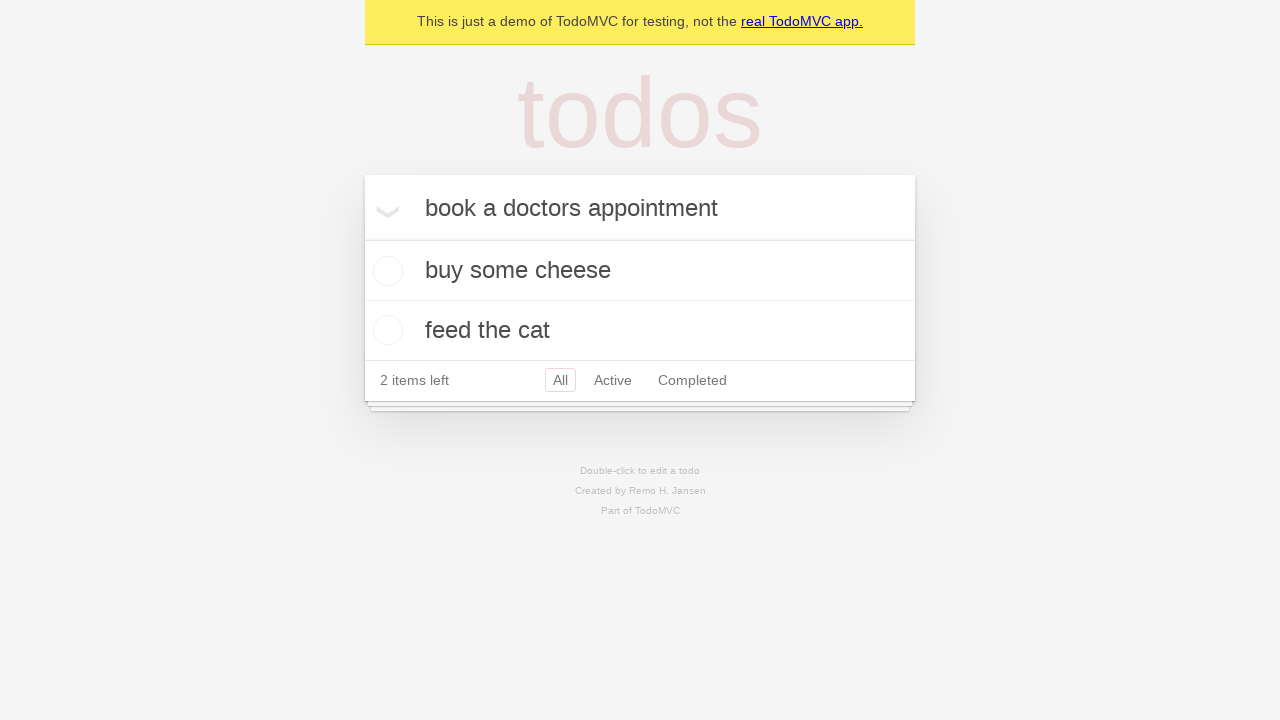

Pressed Enter to create third todo on internal:attr=[placeholder="What needs to be done?"i]
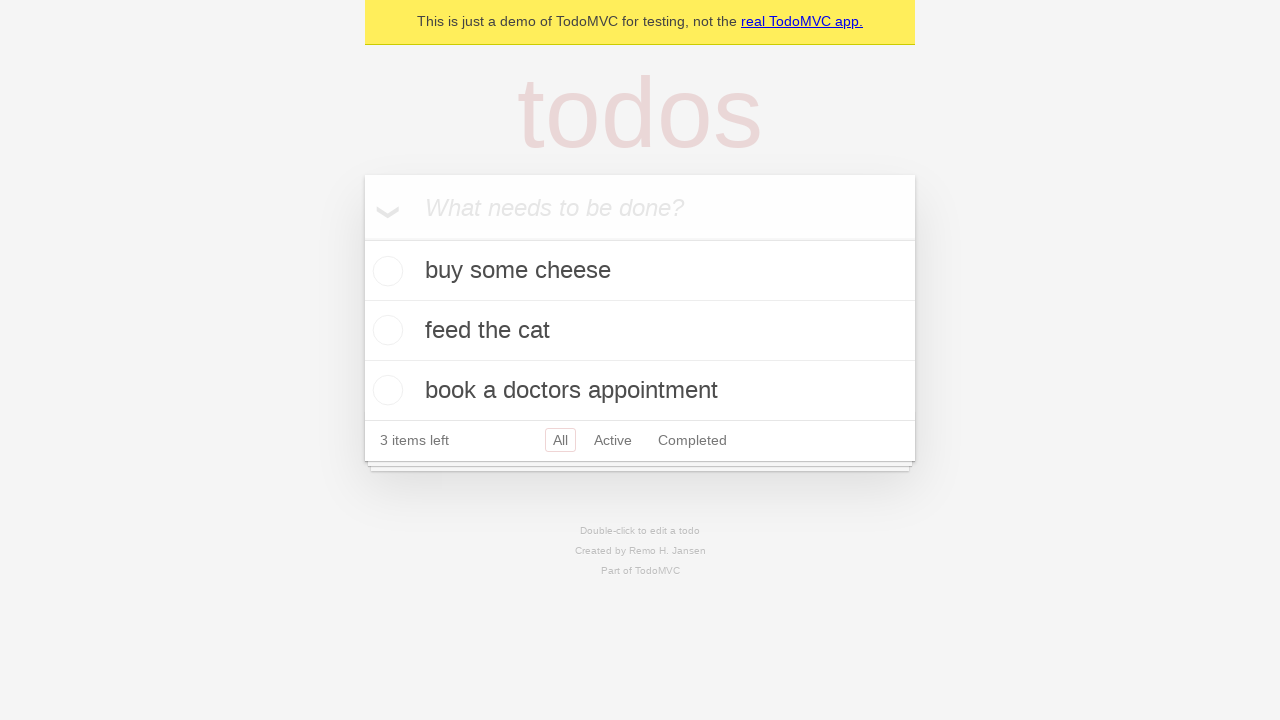

Todo items loaded
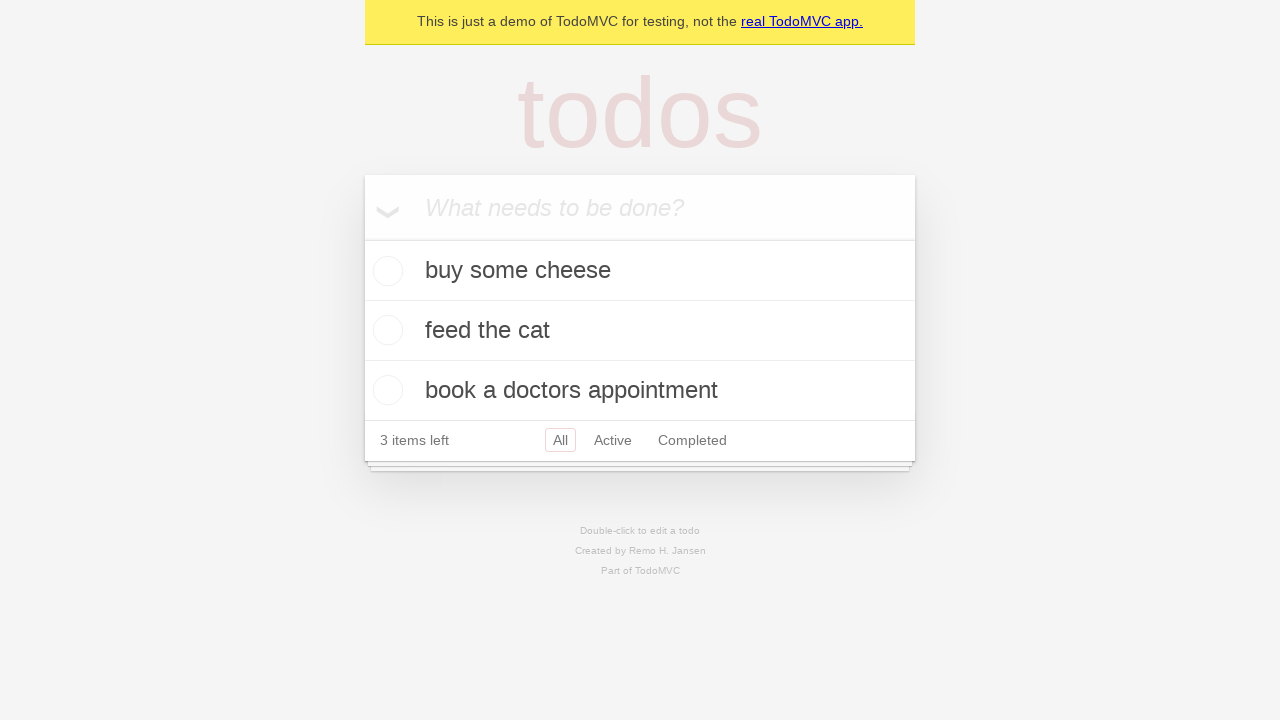

Double-clicked second todo to enter edit mode at (640, 331) on internal:testid=[data-testid="todo-item"s] >> nth=1
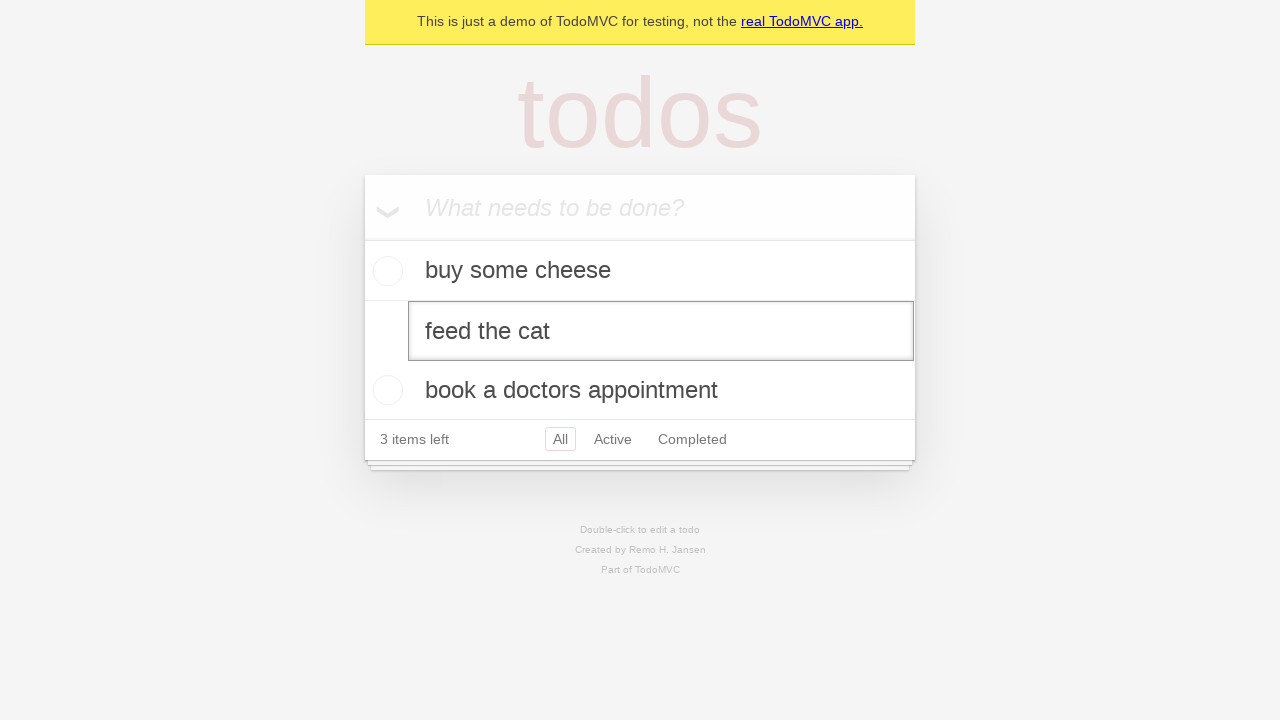

Filled edit textbox with 'buy some sausages' on internal:testid=[data-testid="todo-item"s] >> nth=1 >> internal:role=textbox[nam
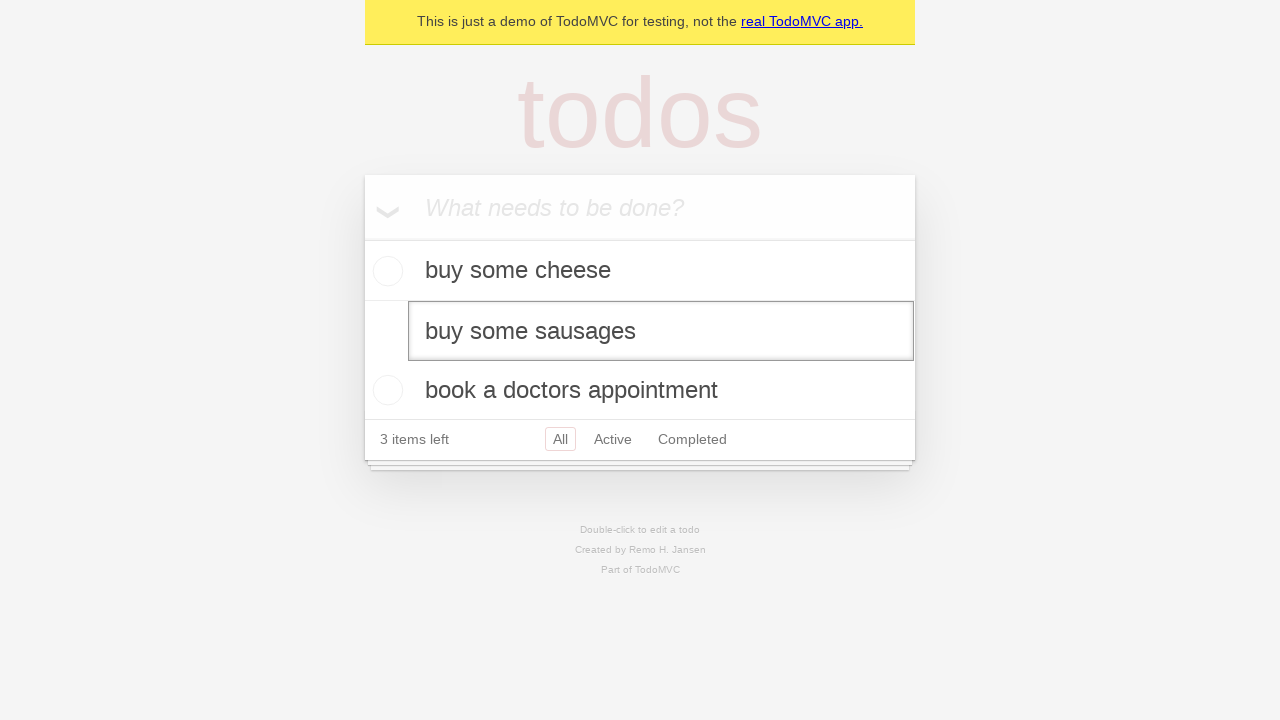

Pressed Escape key to cancel edit on internal:testid=[data-testid="todo-item"s] >> nth=1 >> internal:role=textbox[nam
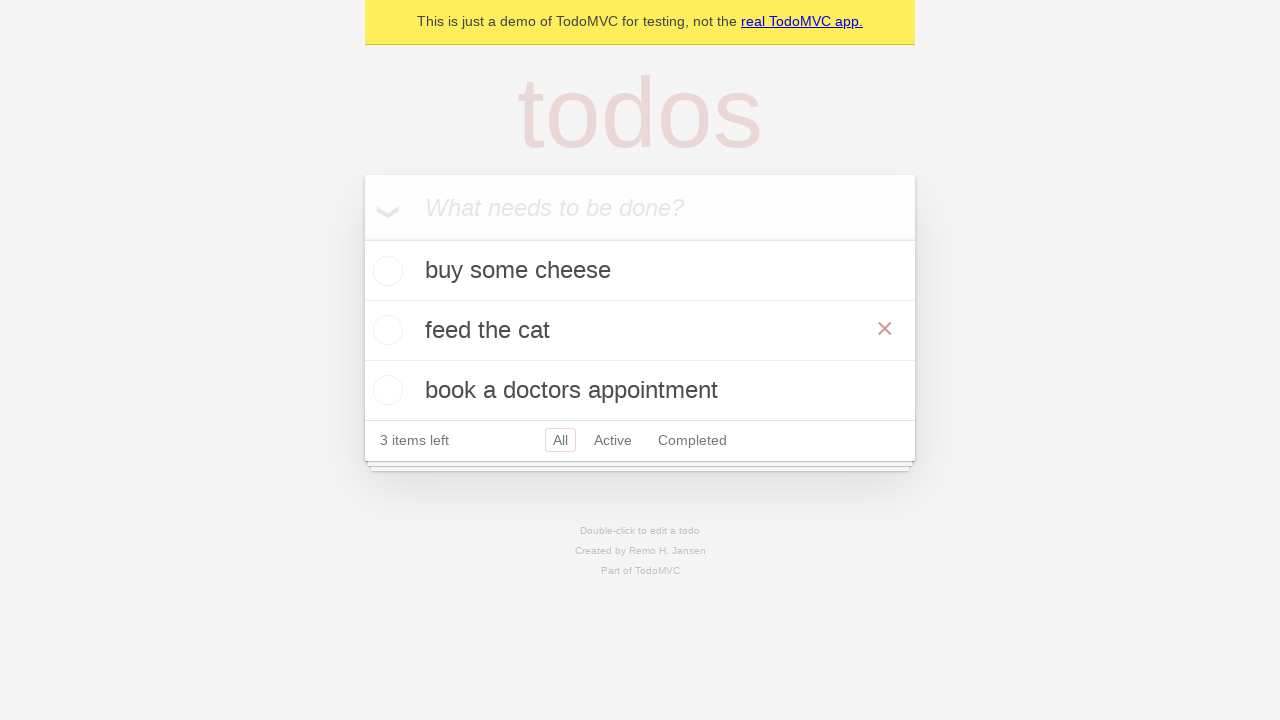

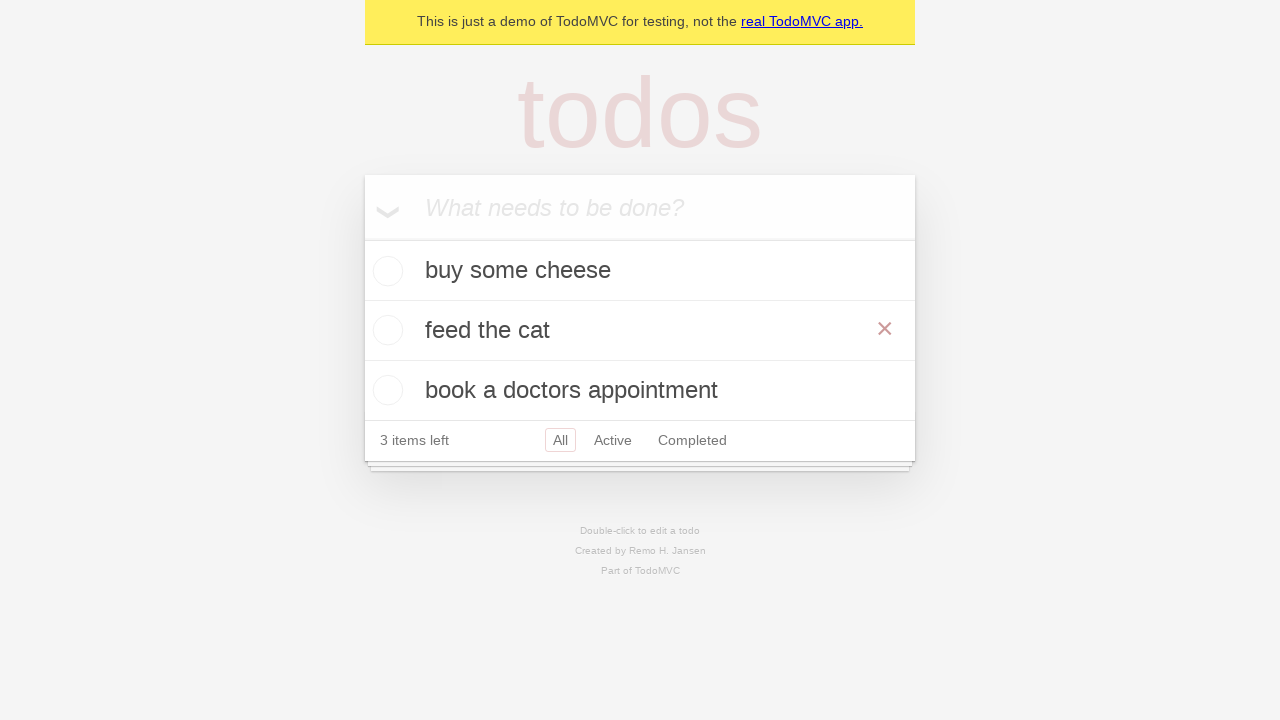